Tests inserting a student with only CPF filled (no other info) and checking if the system allows it by clicking Incluir, Finalizar, and Listar buttons.

Starting URL: https://ciscodeto.github.io/AcodemiaGerenciamento/yalunos.html

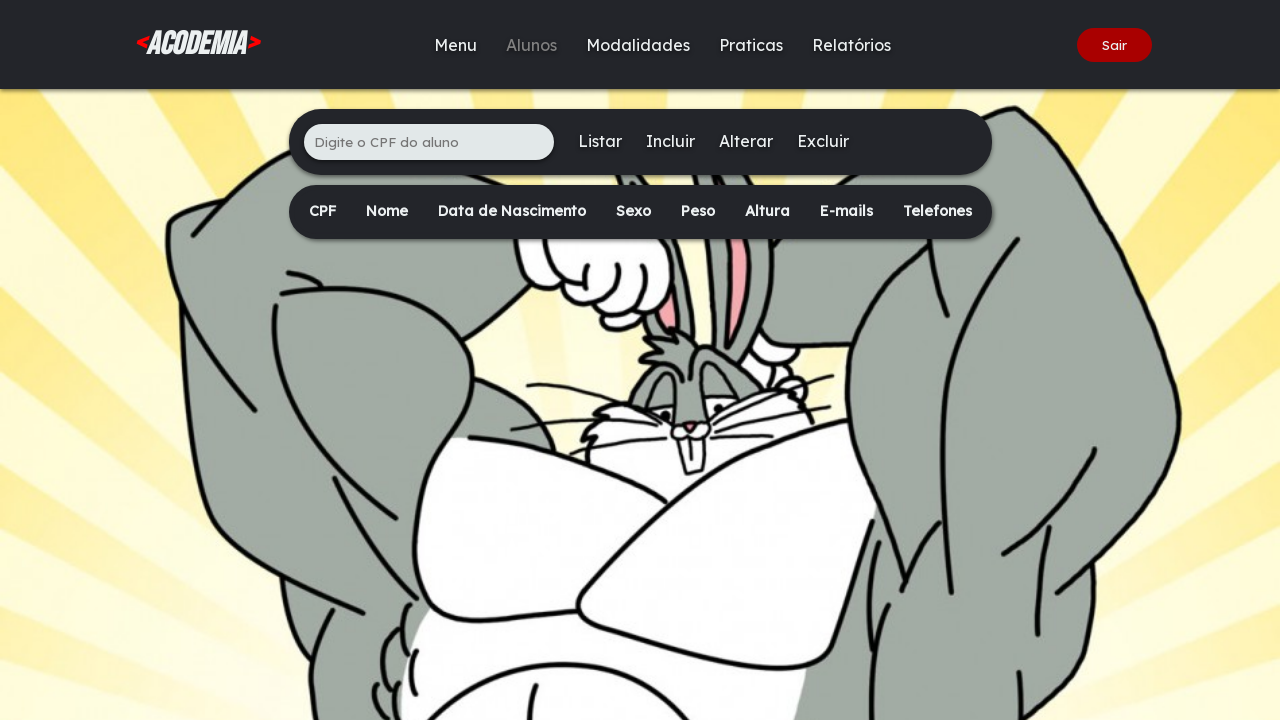

Filled CPF input field with '547.823.169-04' on xpath=/html/body/div[2]/main/div[1]/ul/li[1]/input
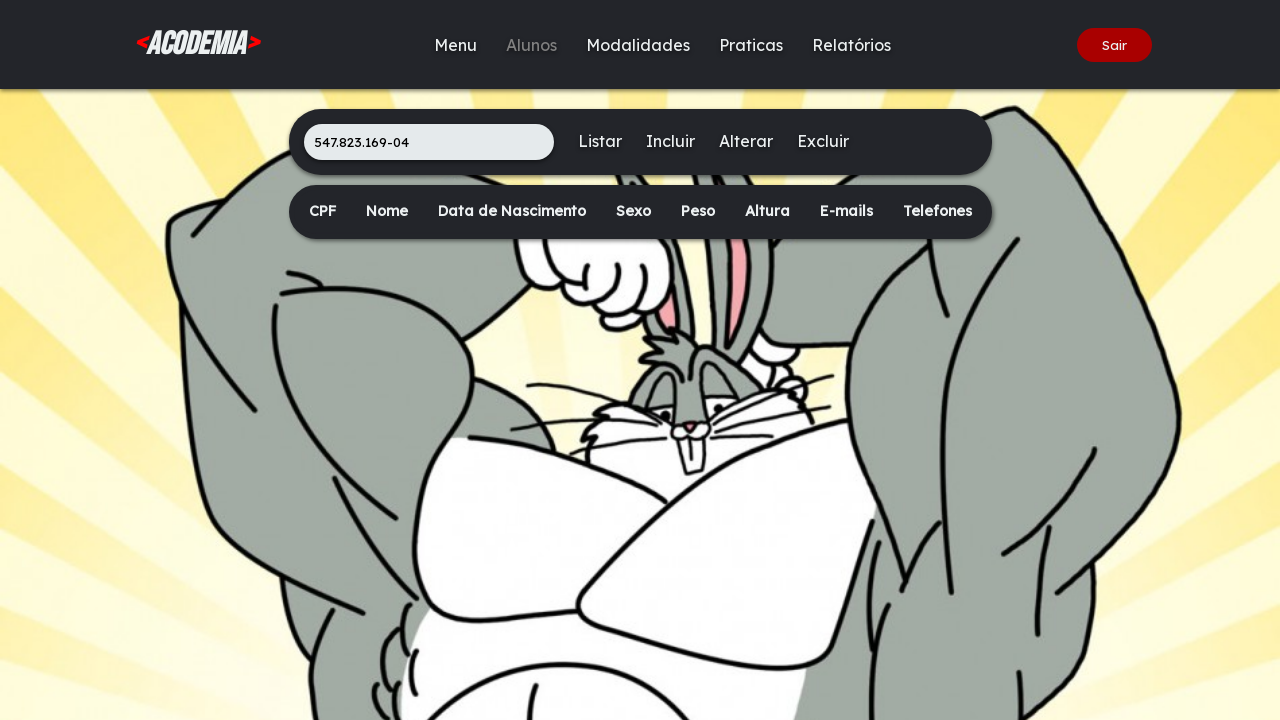

Clicked Incluir (Insert) button at (670, 141) on xpath=/html/body/div[2]/main/div[1]/ul/li[3]/a
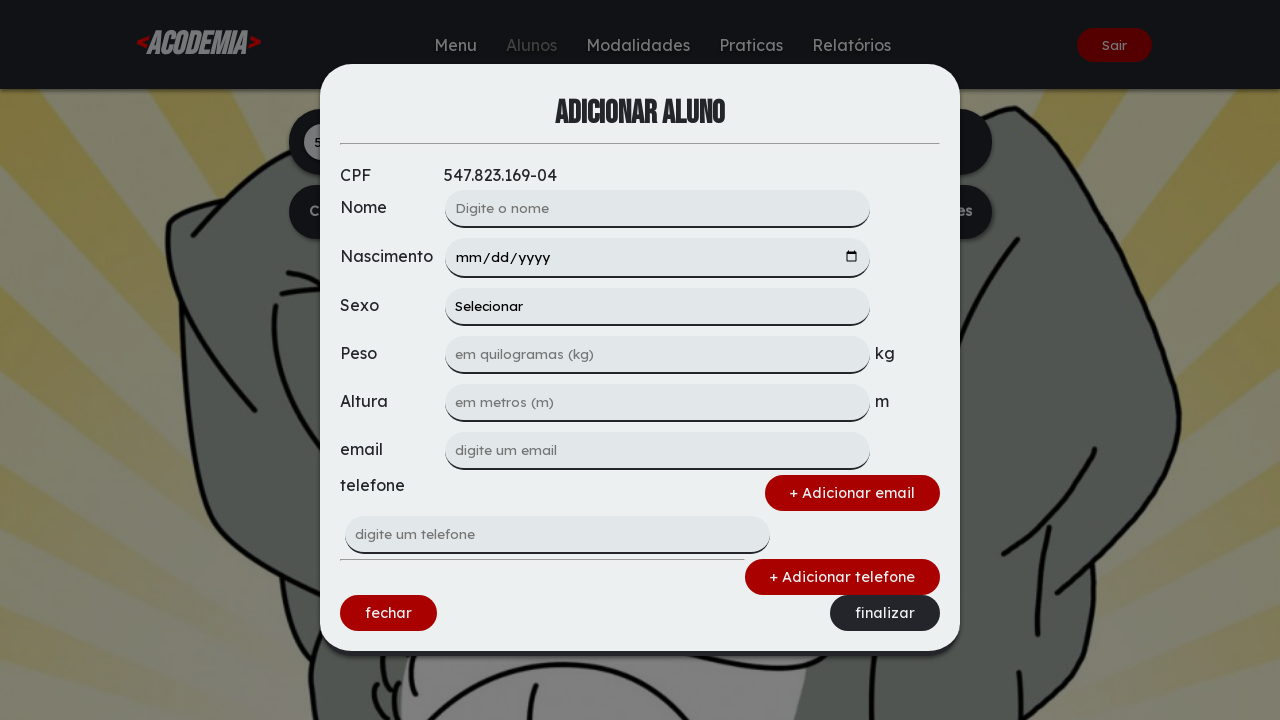

Clicked Finalizar (Finalize) button at (885, 613) on xpath=/html/body/div[1]/div/form/div[3]/a[2]
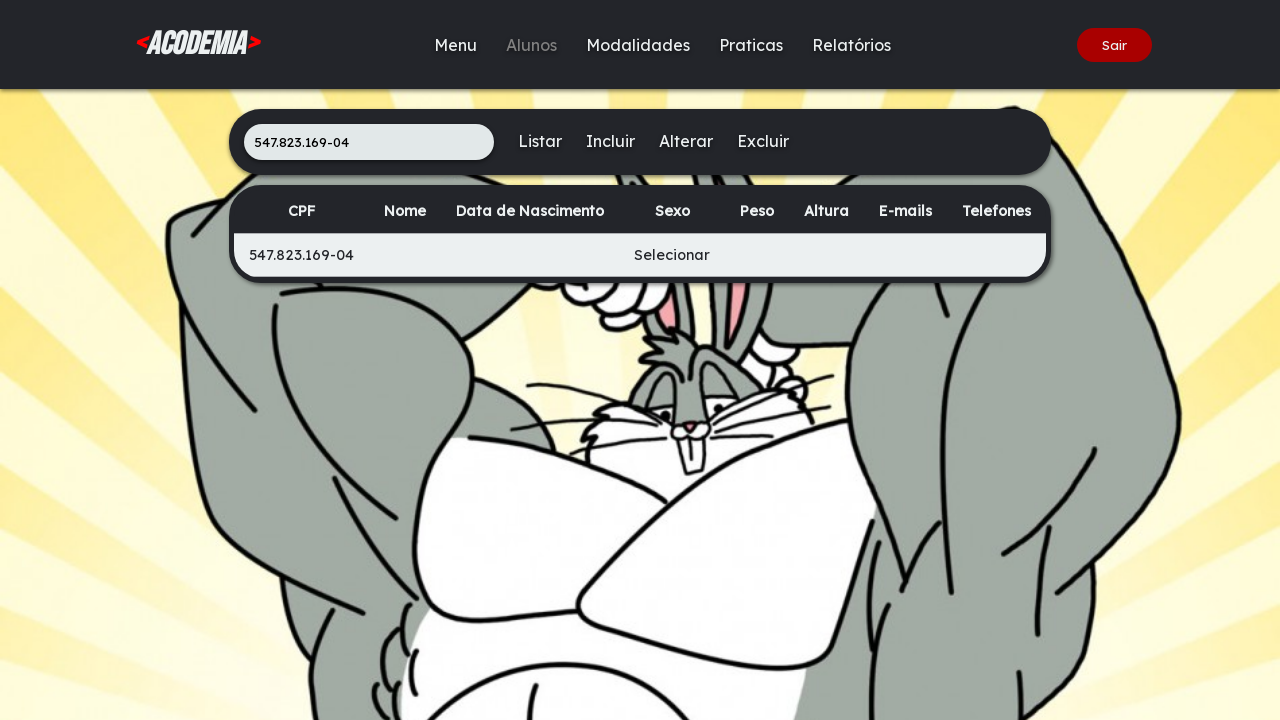

Clicked Listar (List) button at (540, 141) on xpath=/html/body/div[2]/main/div[1]/ul/li[2]/a
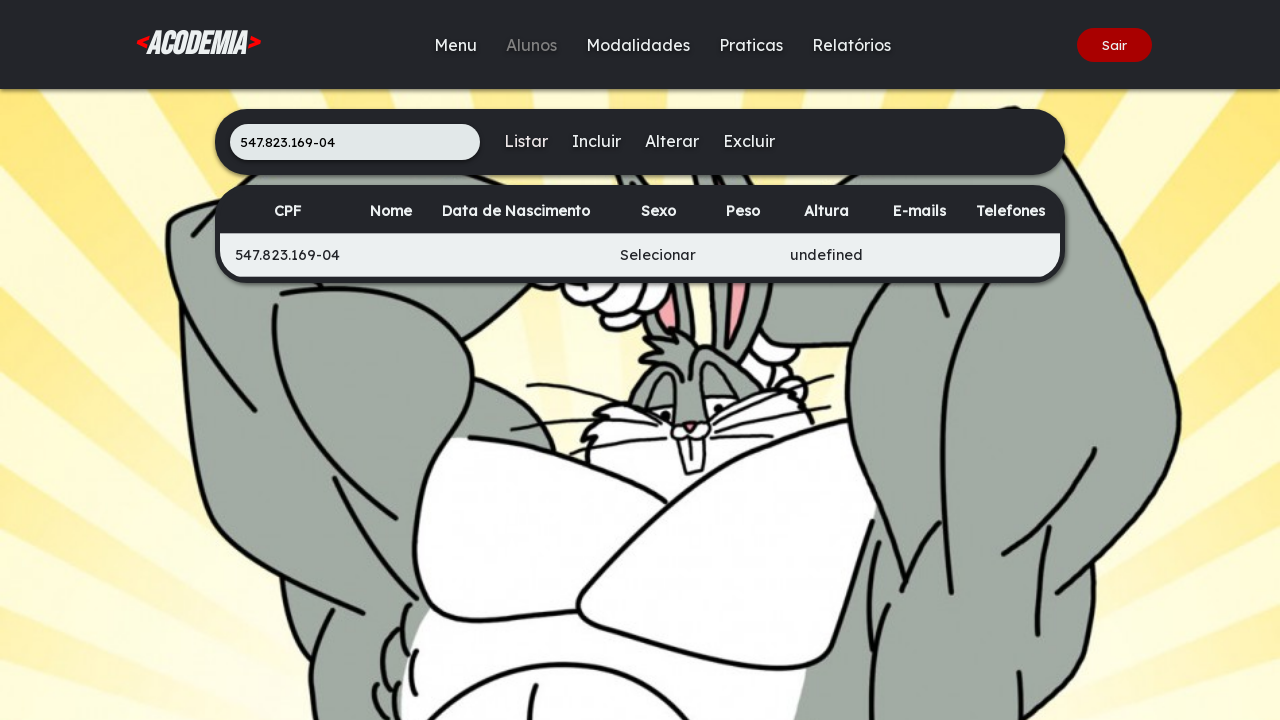

Content table loaded and visible
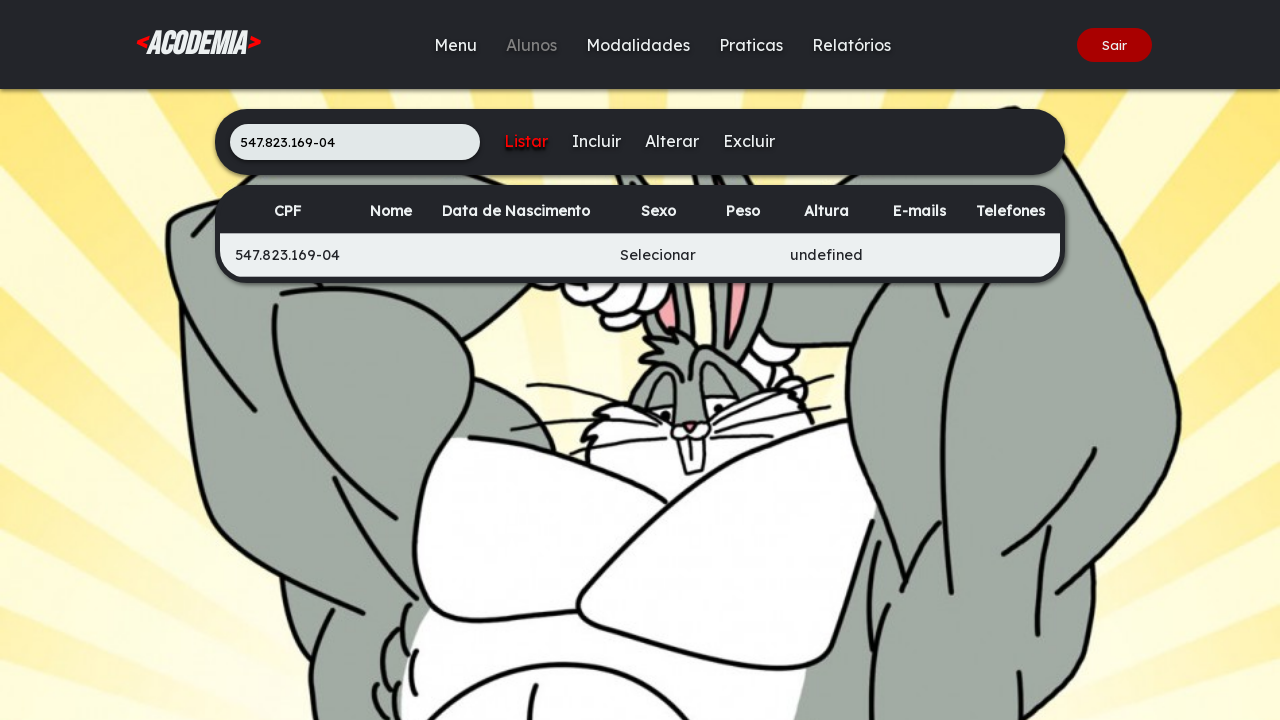

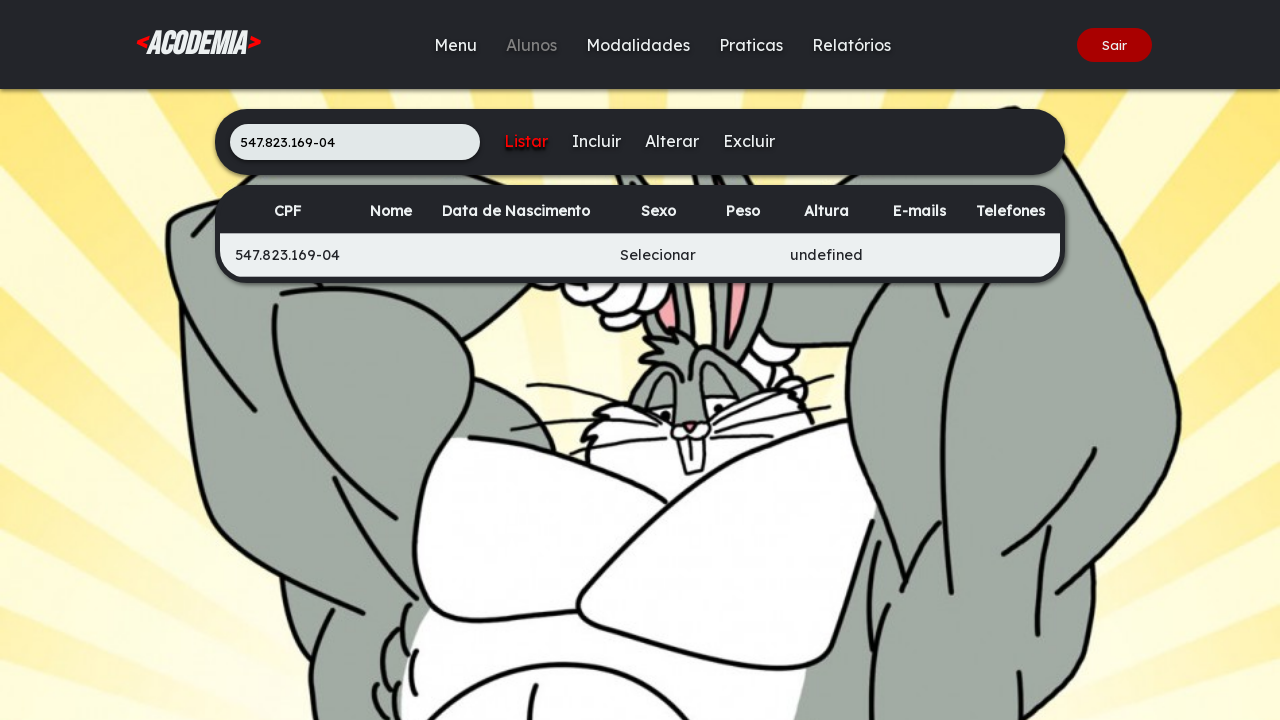